Navigates to the ZLTI website and verifies that hyperlinks are present on the page.

Starting URL: https://www.zlti.com

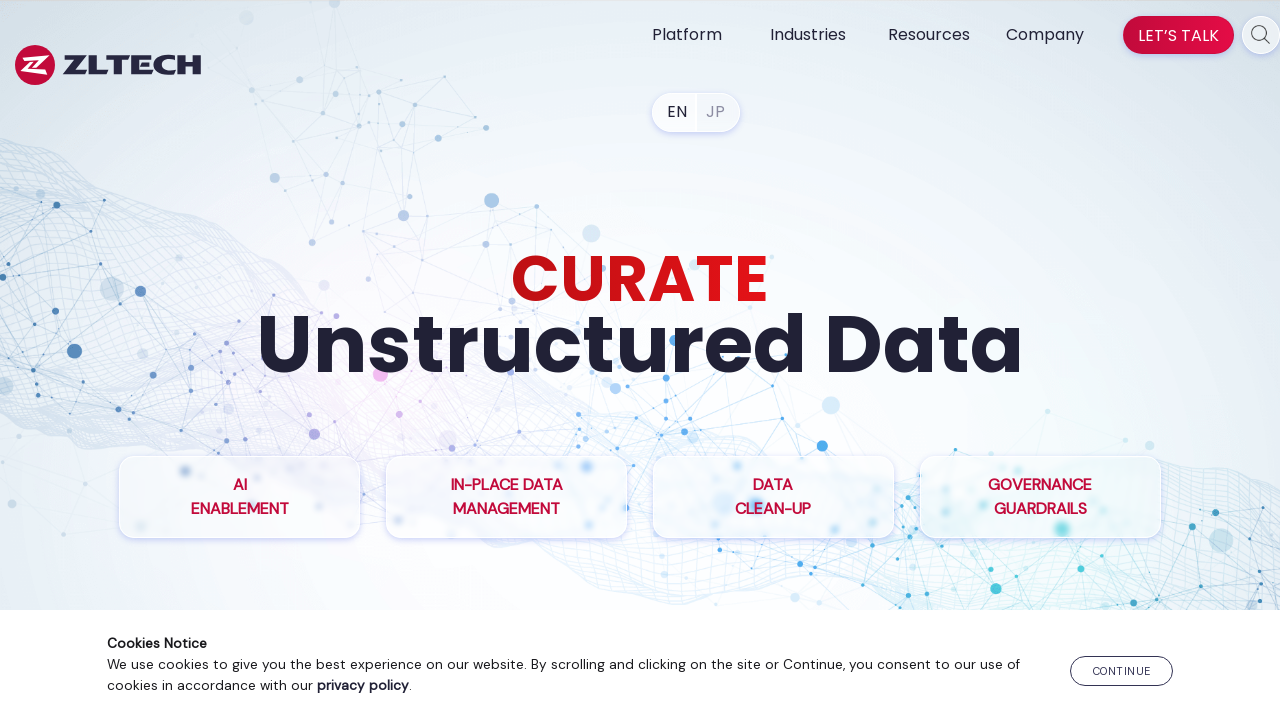

Waited for hyperlinks to load on ZLTI website
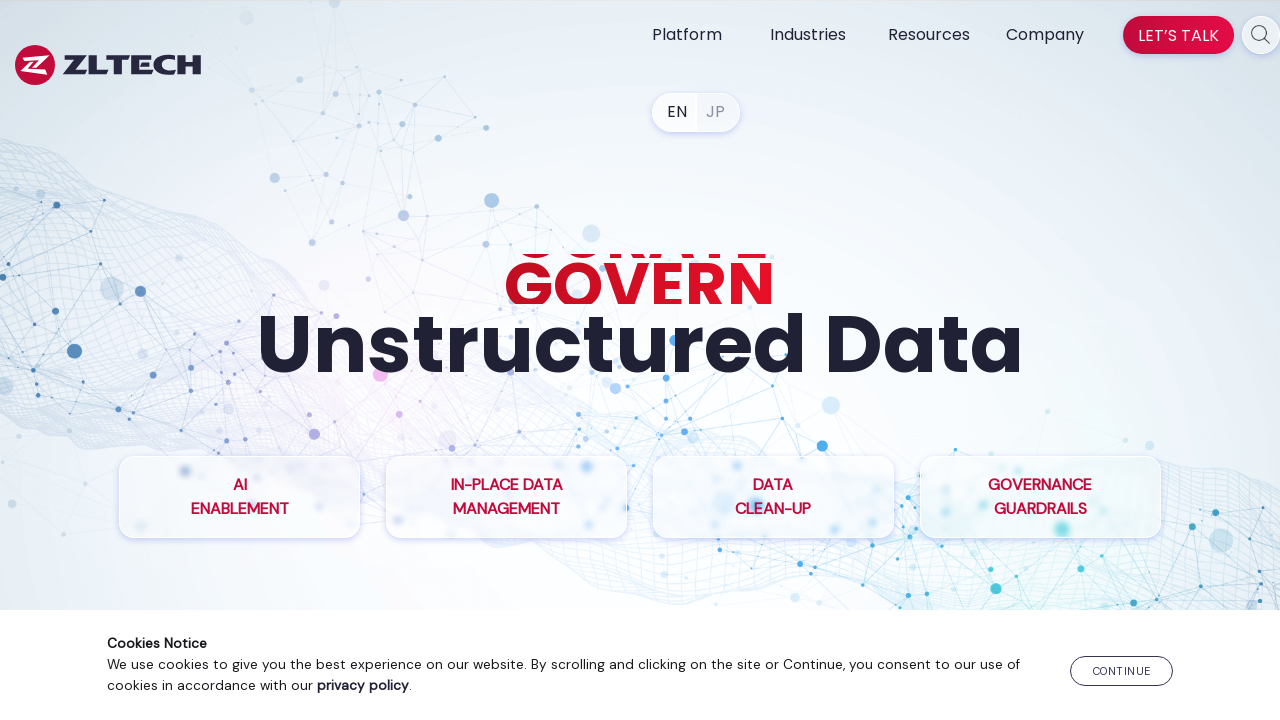

Located all hyperlinks on the page
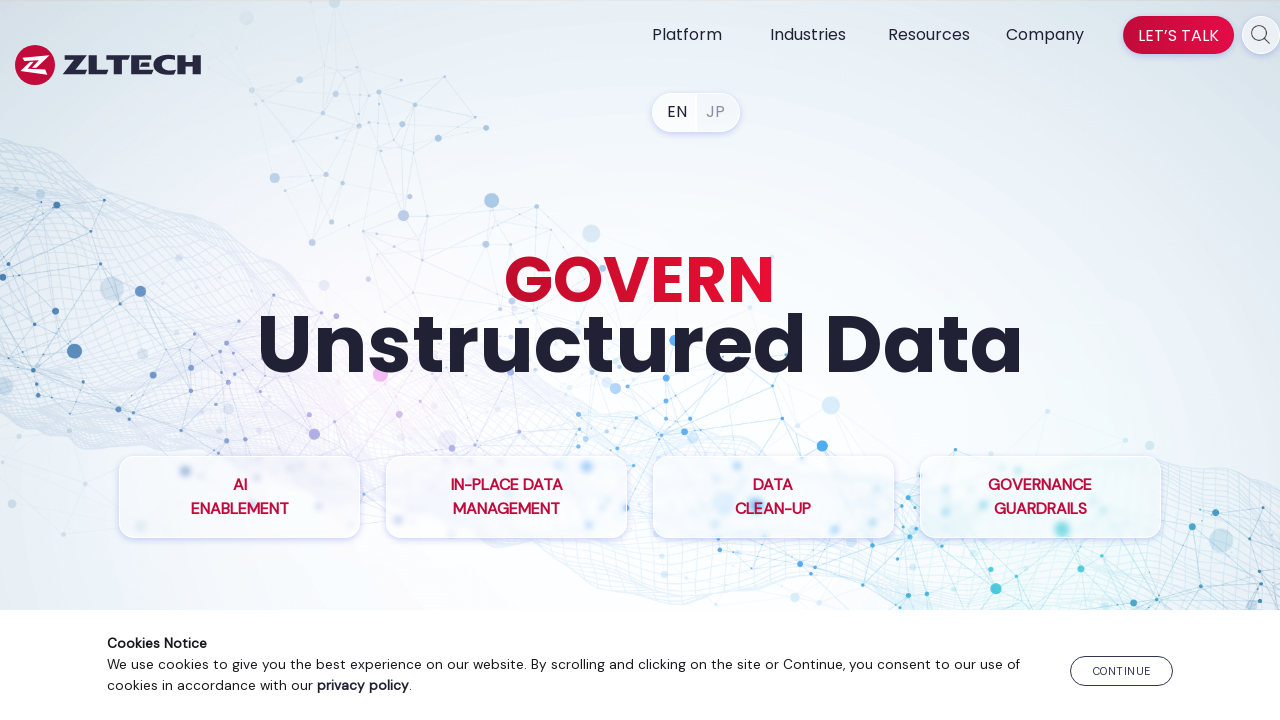

Verified that hyperlinks are present on the page
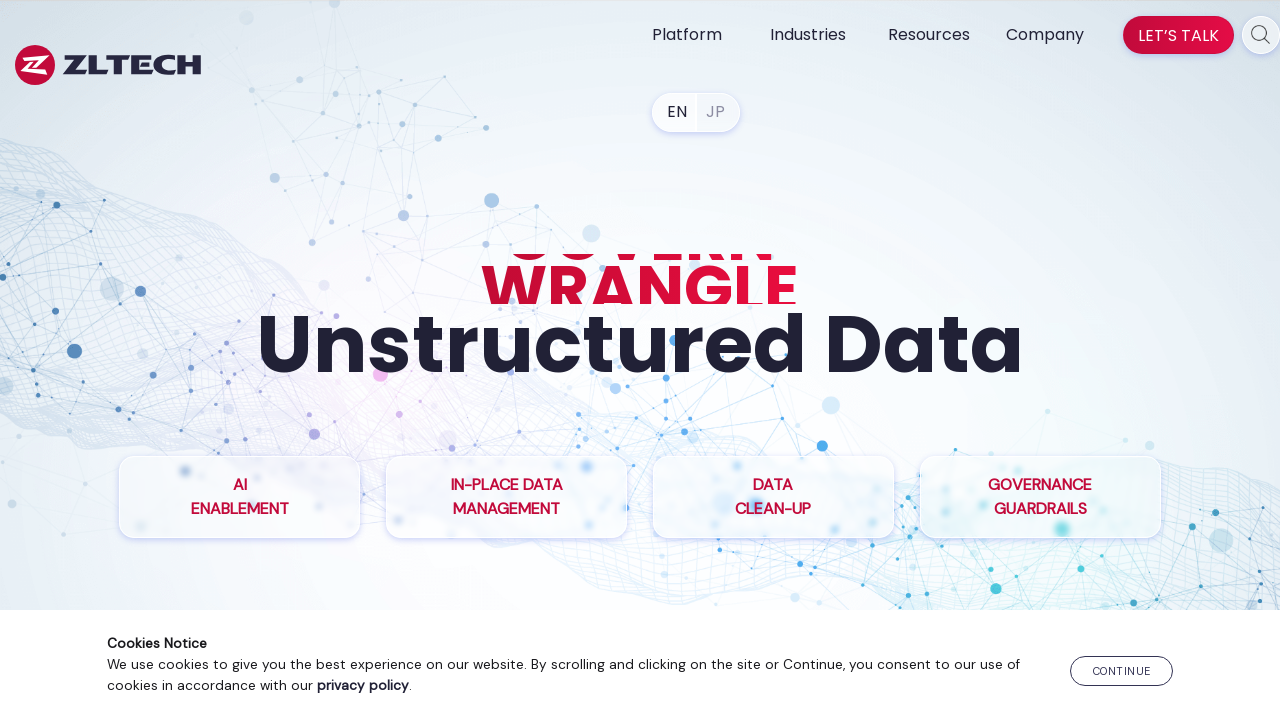

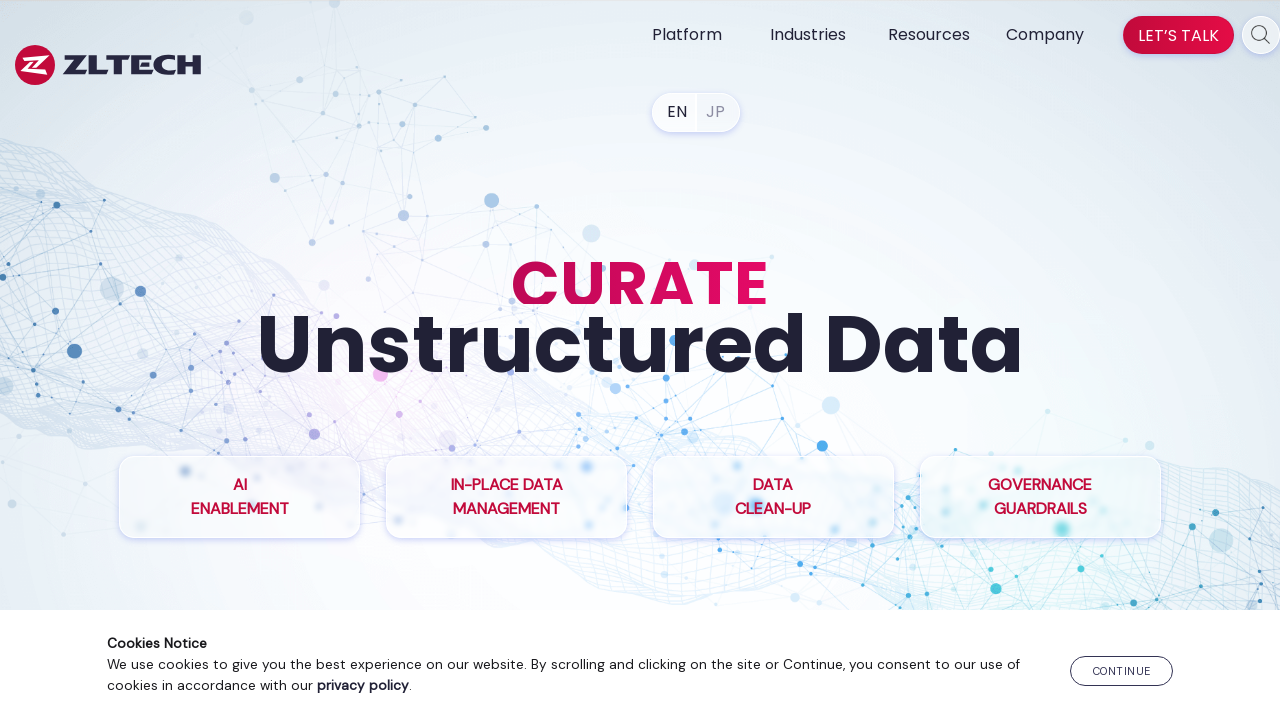